Tests infinite scroll functionality by repeatedly scrolling to the bottom of the page until all content is loaded and no new content appears.

Starting URL: https://www.amnesty.org.au/?s=

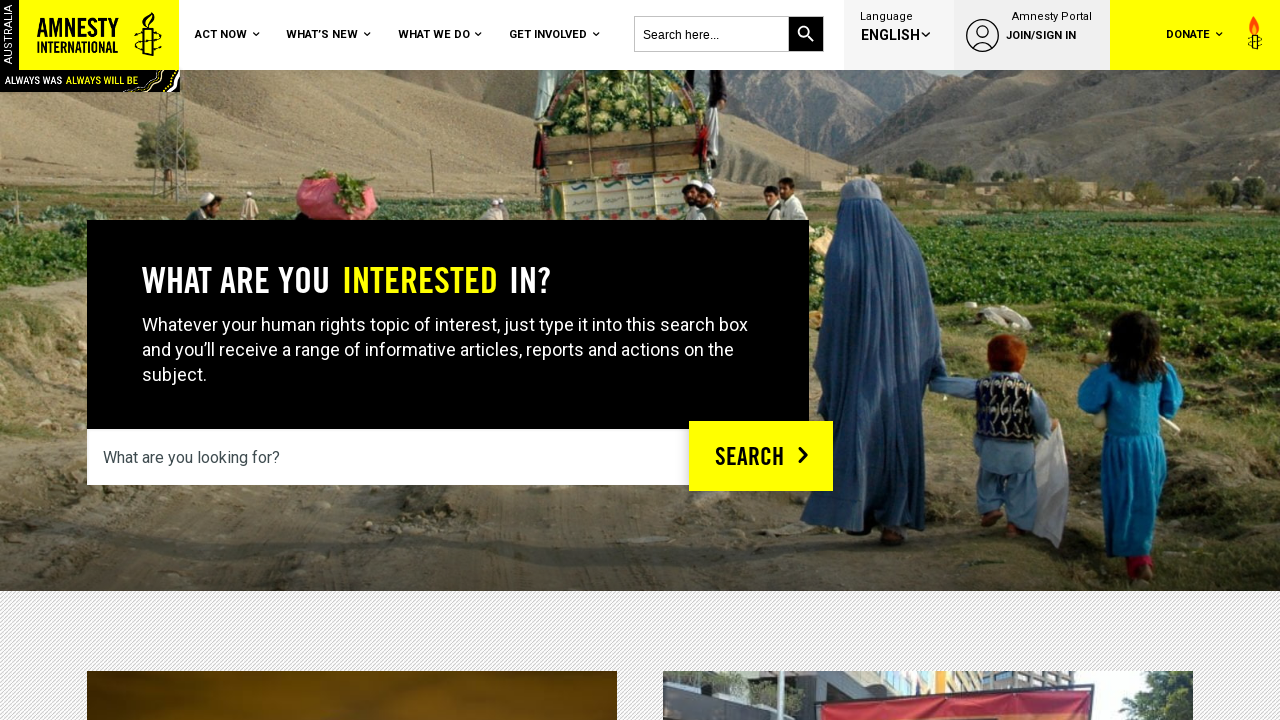

Retrieved initial page height
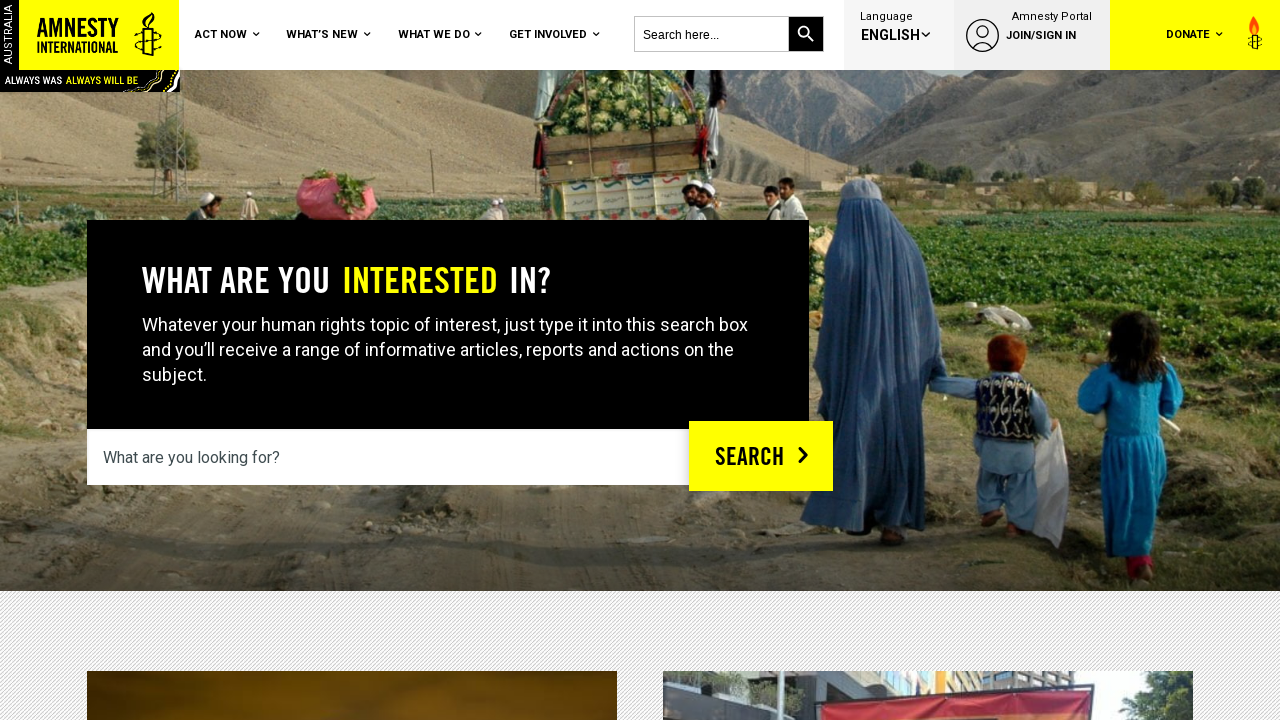

Scrolled to bottom of page (iteration 1)
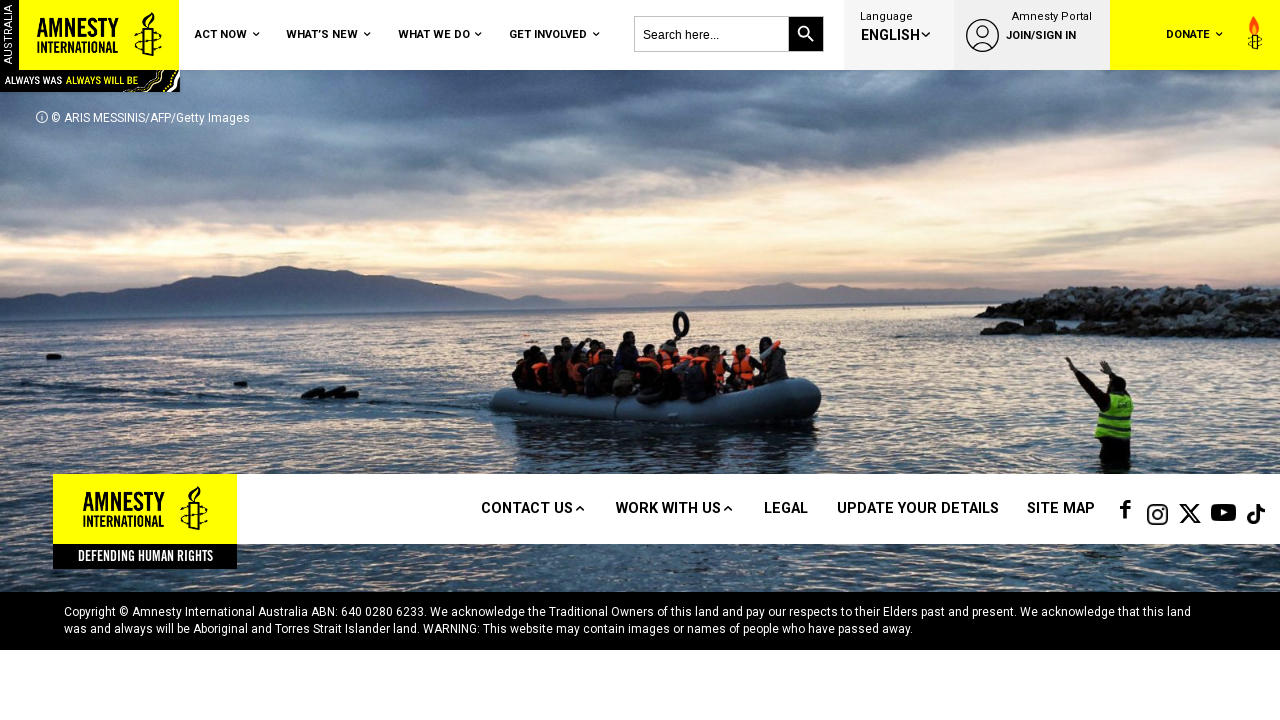

Waited 4 seconds for new content to load
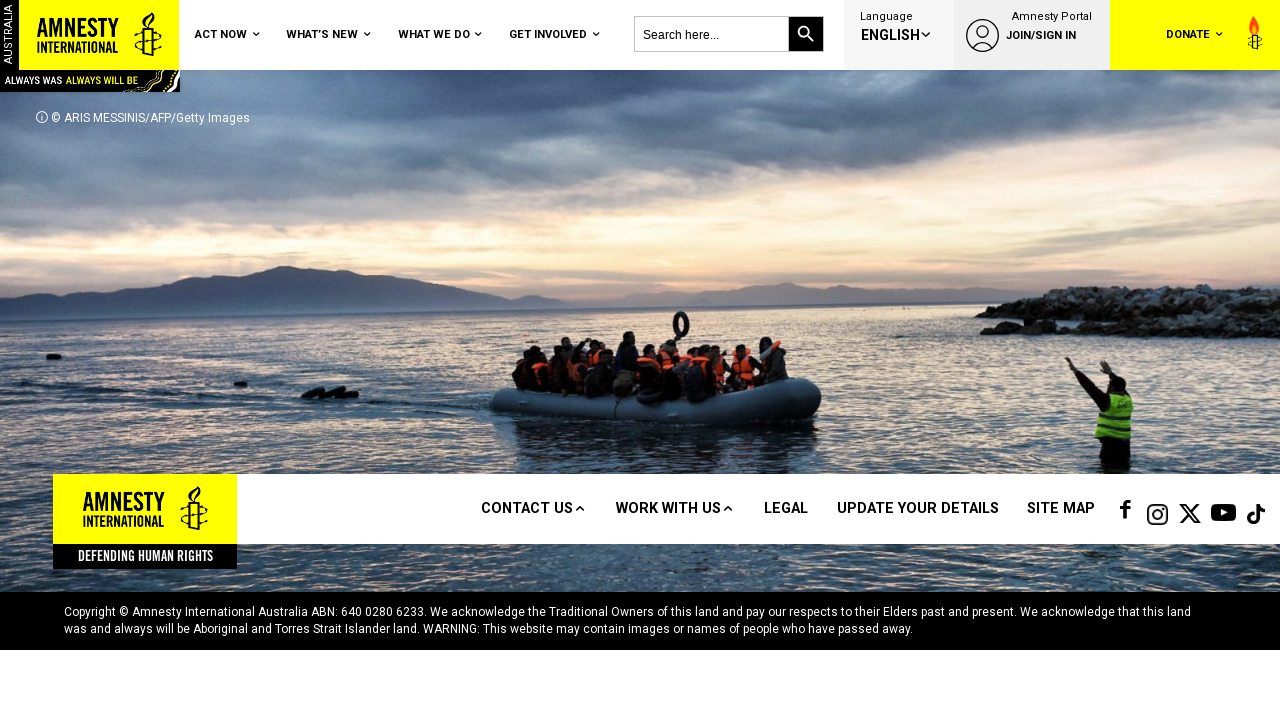

Retrieved new page height after scroll
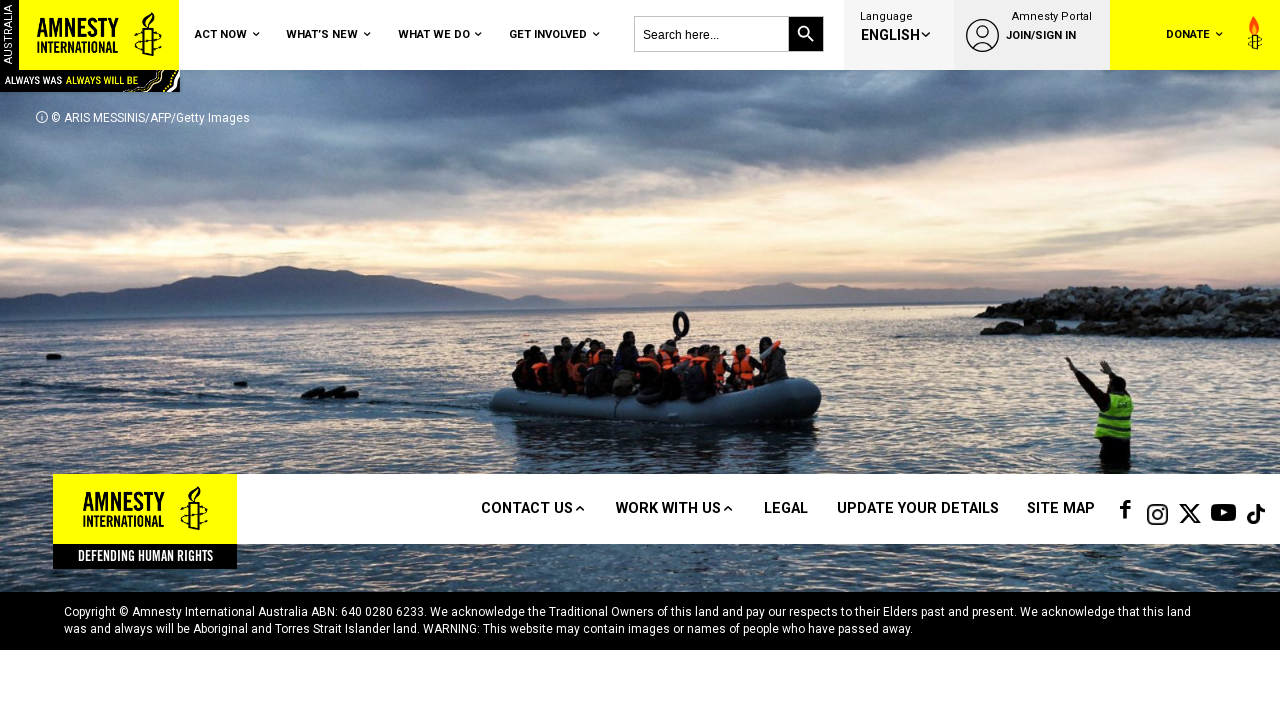

Reached bottom of page - no new content loaded, breaking loop
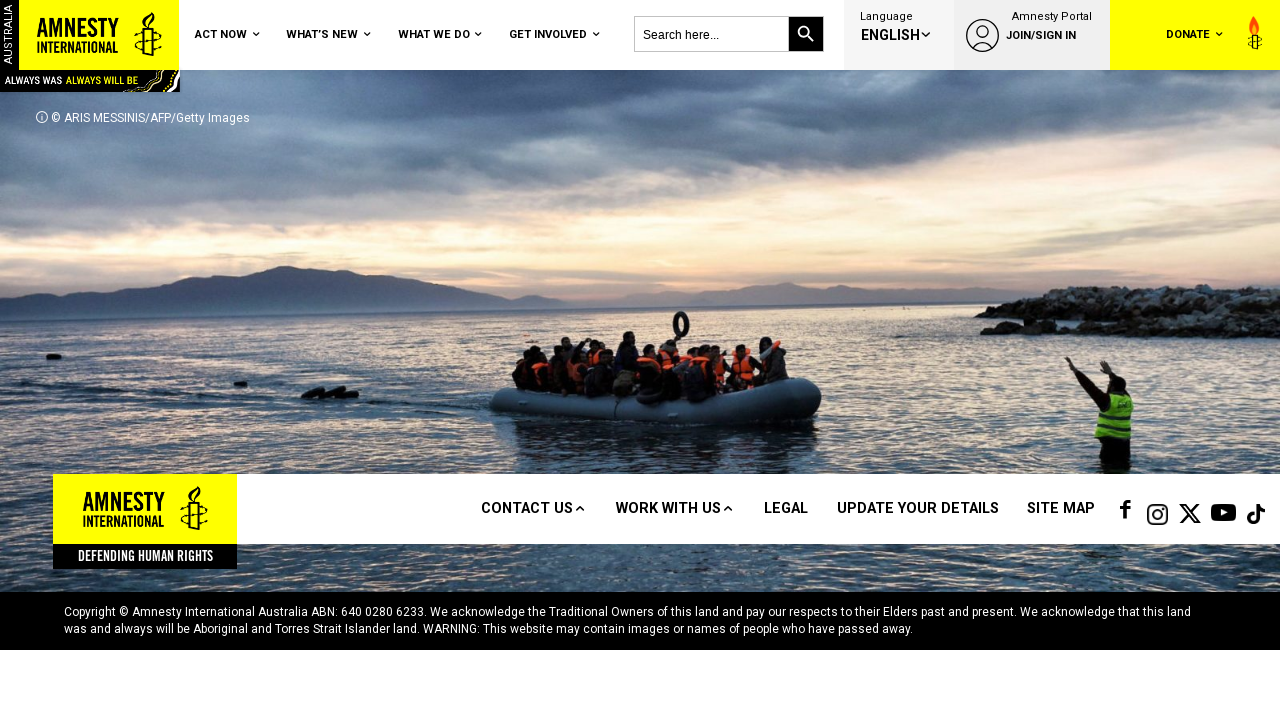

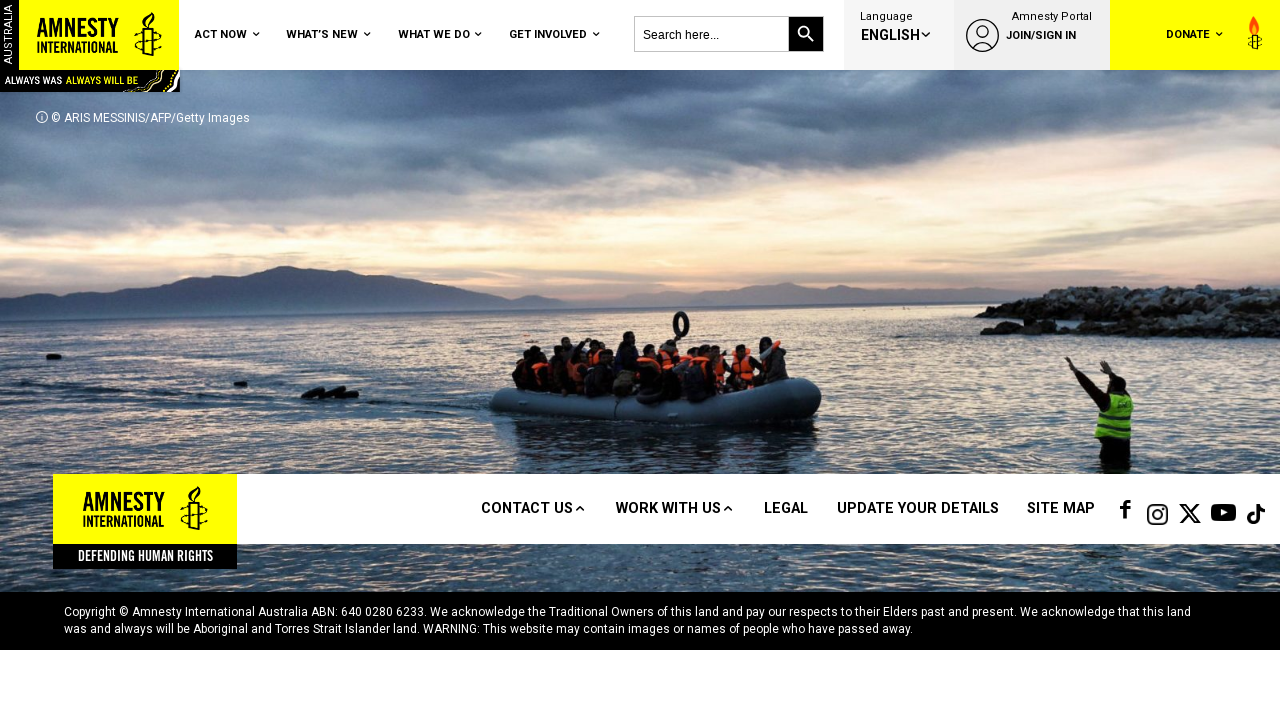